Navigates to a page with dynamically loading images, waits for them to load, and retrieves the src attribute of a specific image

Starting URL: https://bonigarcia.dev/selenium-webdriver-java/loading-images.html

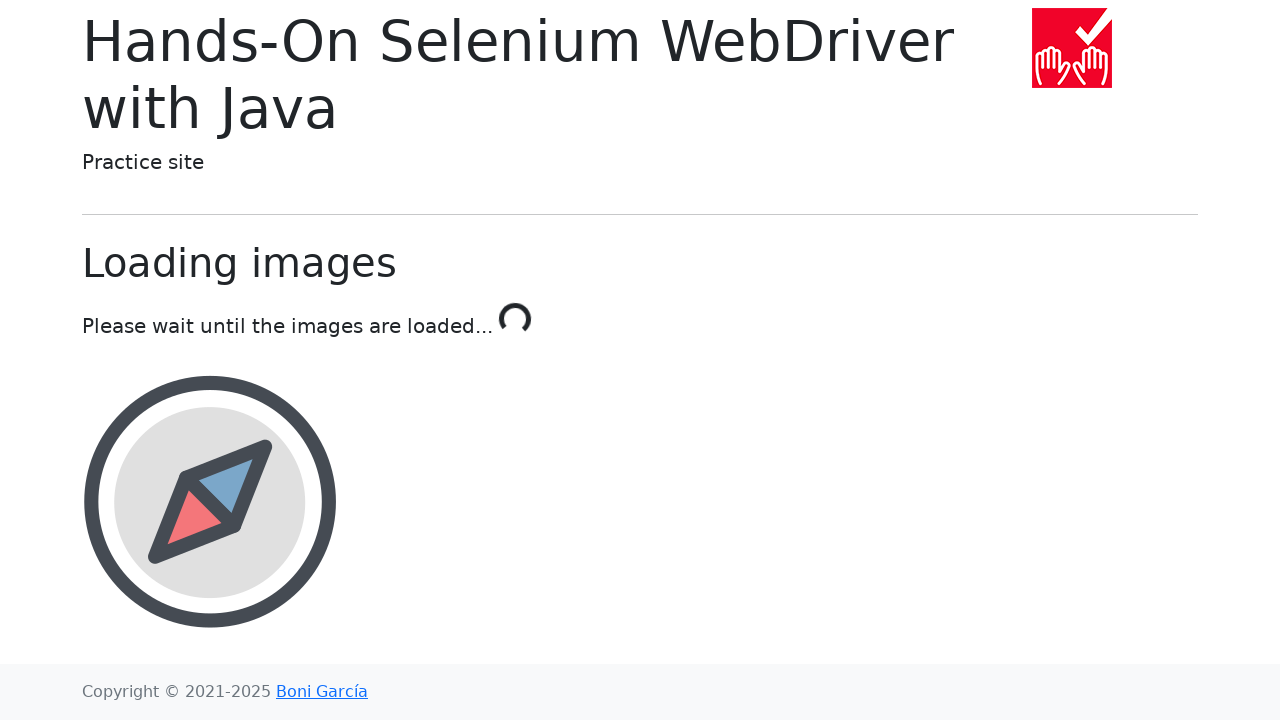

Waited for award image to load in DOM
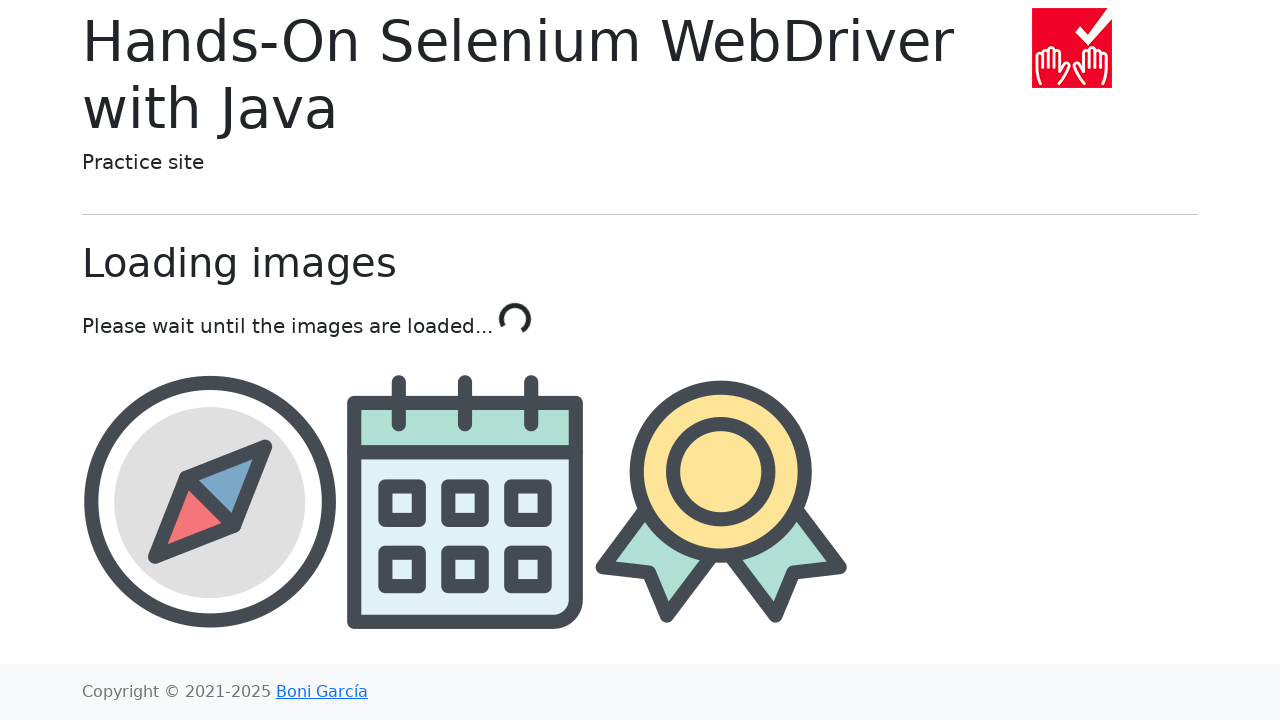

Retrieved src attribute of award image
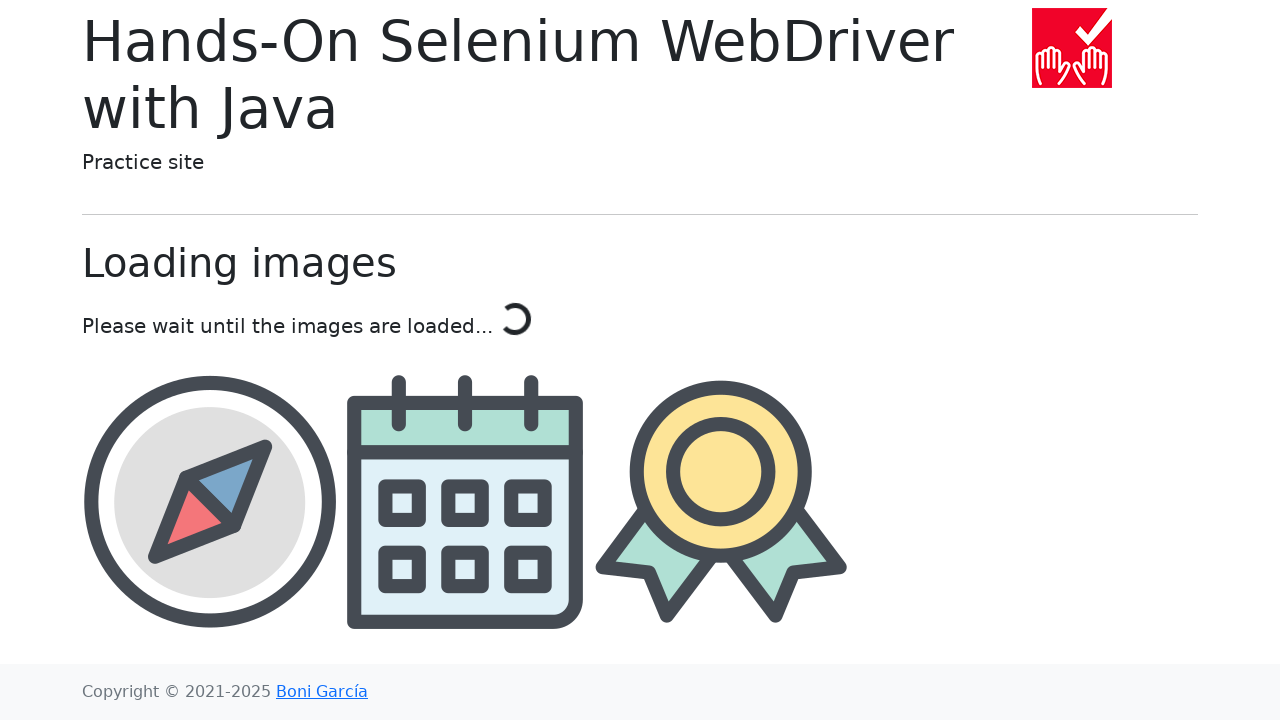

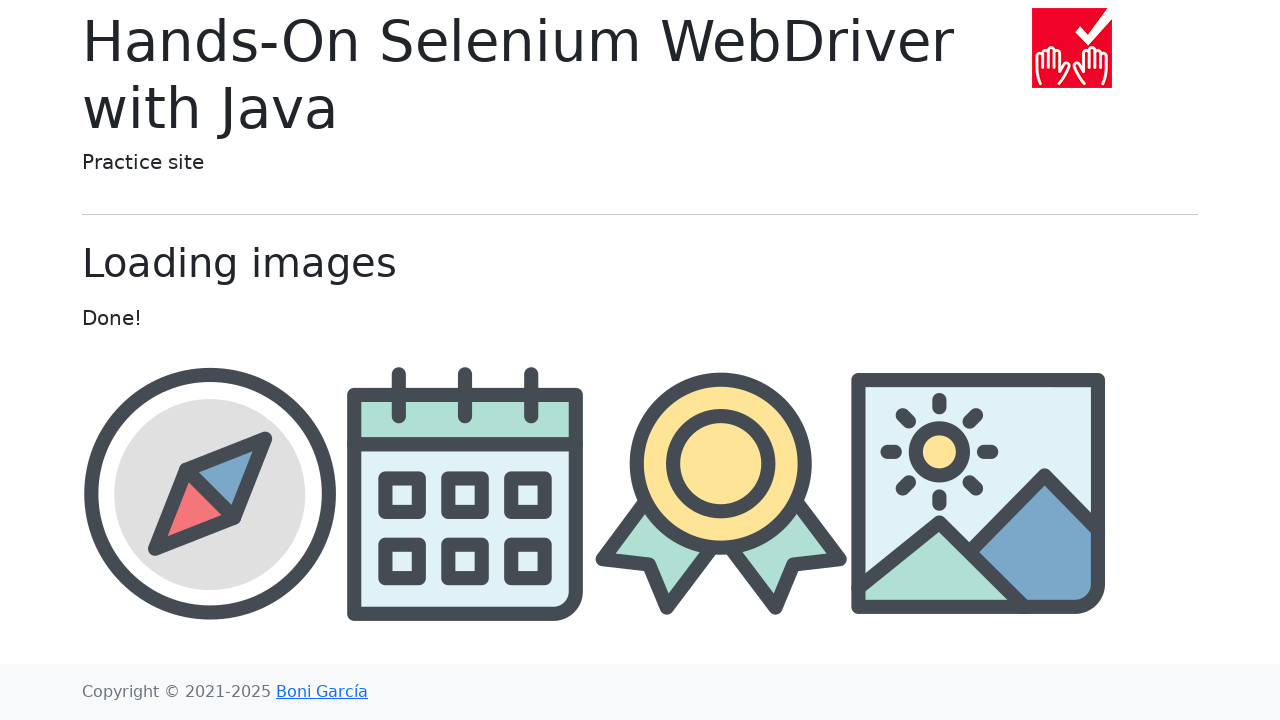